Tests a practice form by clicking checkbox and radio button labels, selecting a gender option, filling a password field, and submitting the form

Starting URL: https://rahulshettyacademy.com/angularpractice/

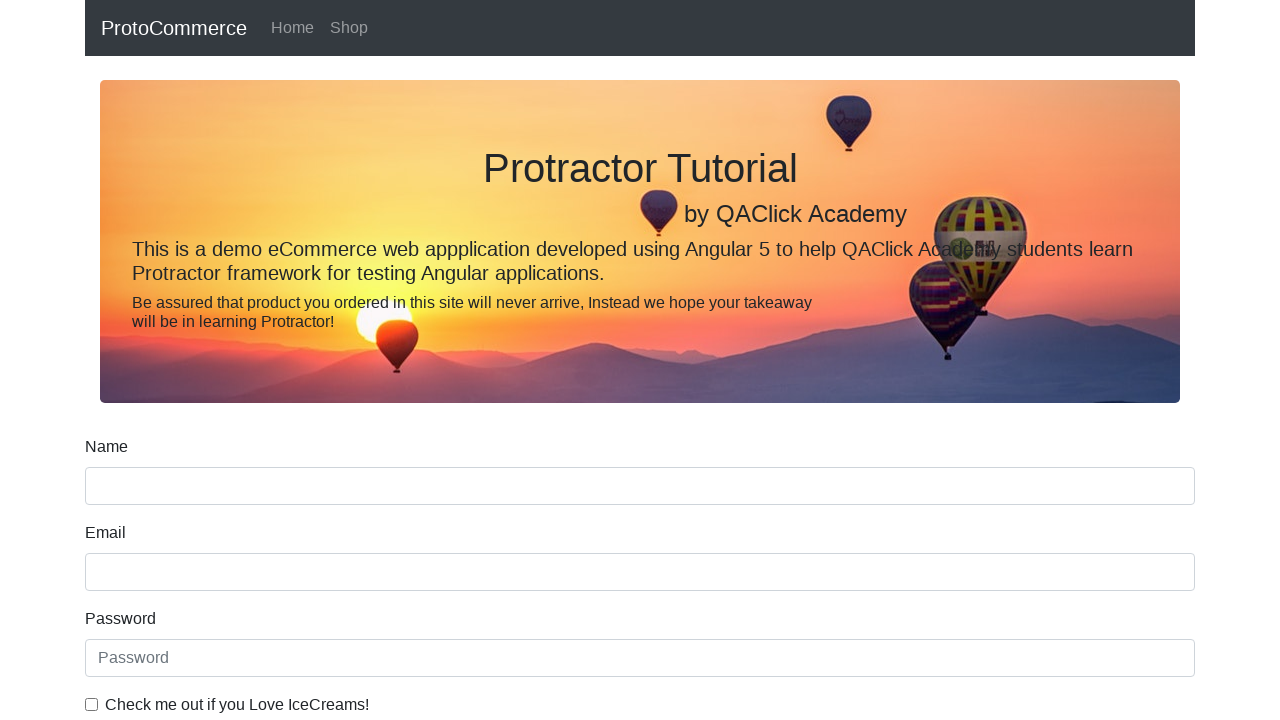

Clicked ice cream checkbox label at (92, 704) on internal:label="Check me out if you Love IceCreams!"i
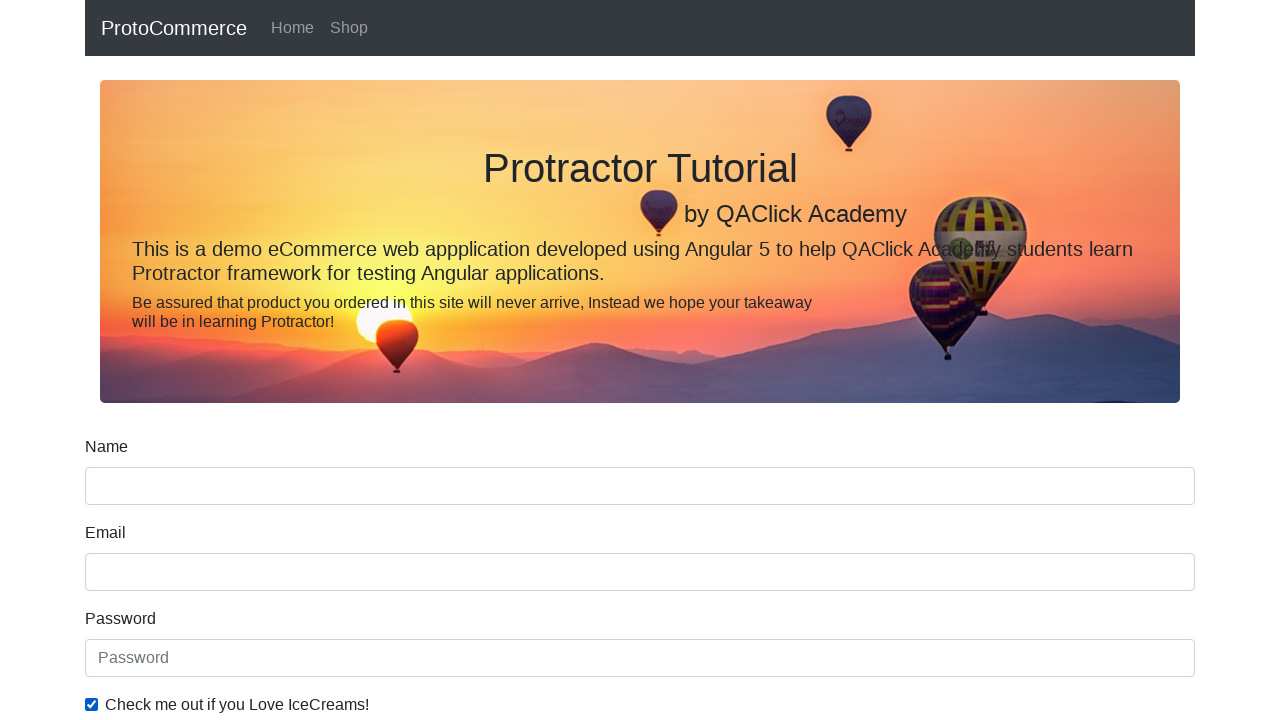

Clicked Employed radio button label at (326, 360) on internal:label="Employed"i
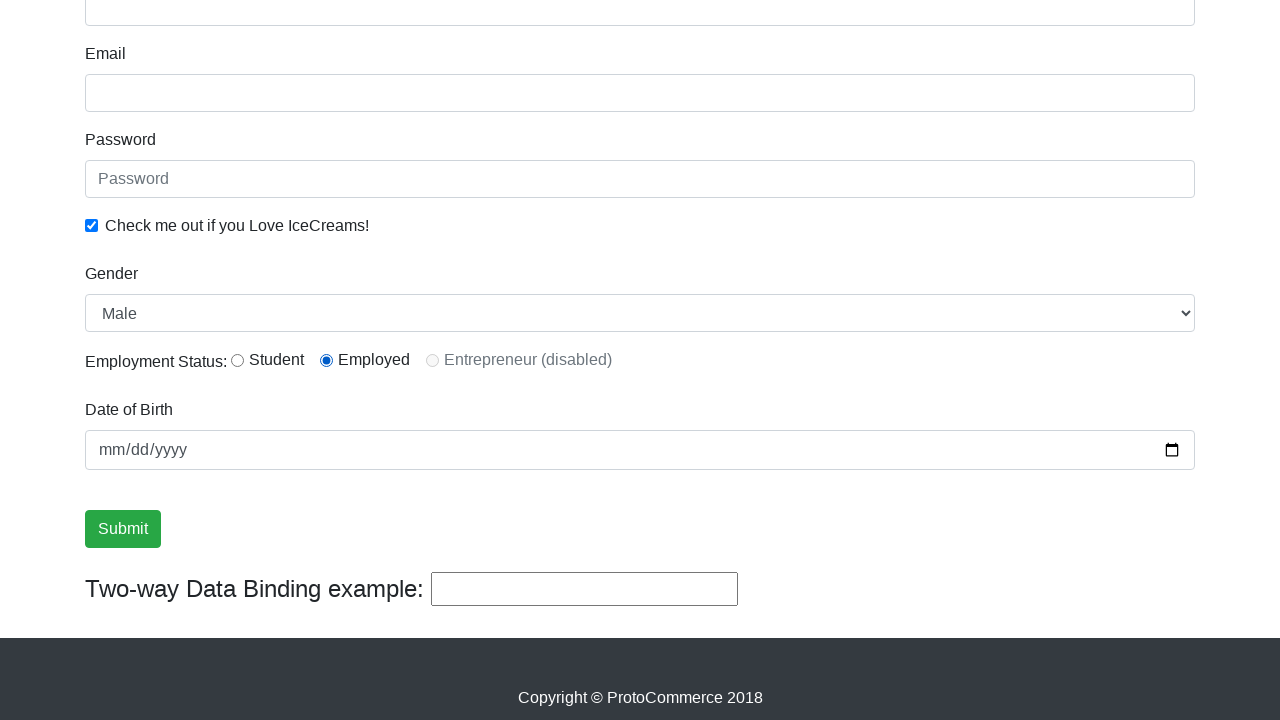

Selected Female from gender dropdown on internal:label="Gender"i
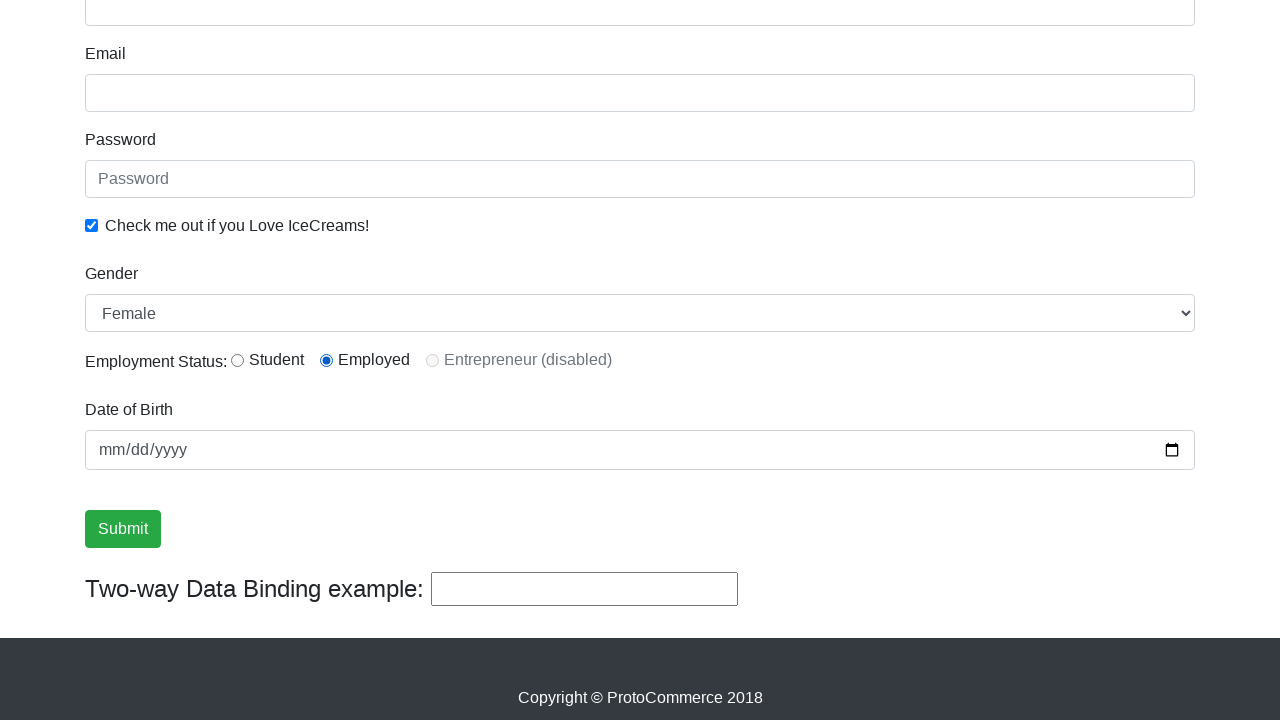

Filled password field with 'Hakuna Matata' on internal:attr=[placeholder="Password"i]
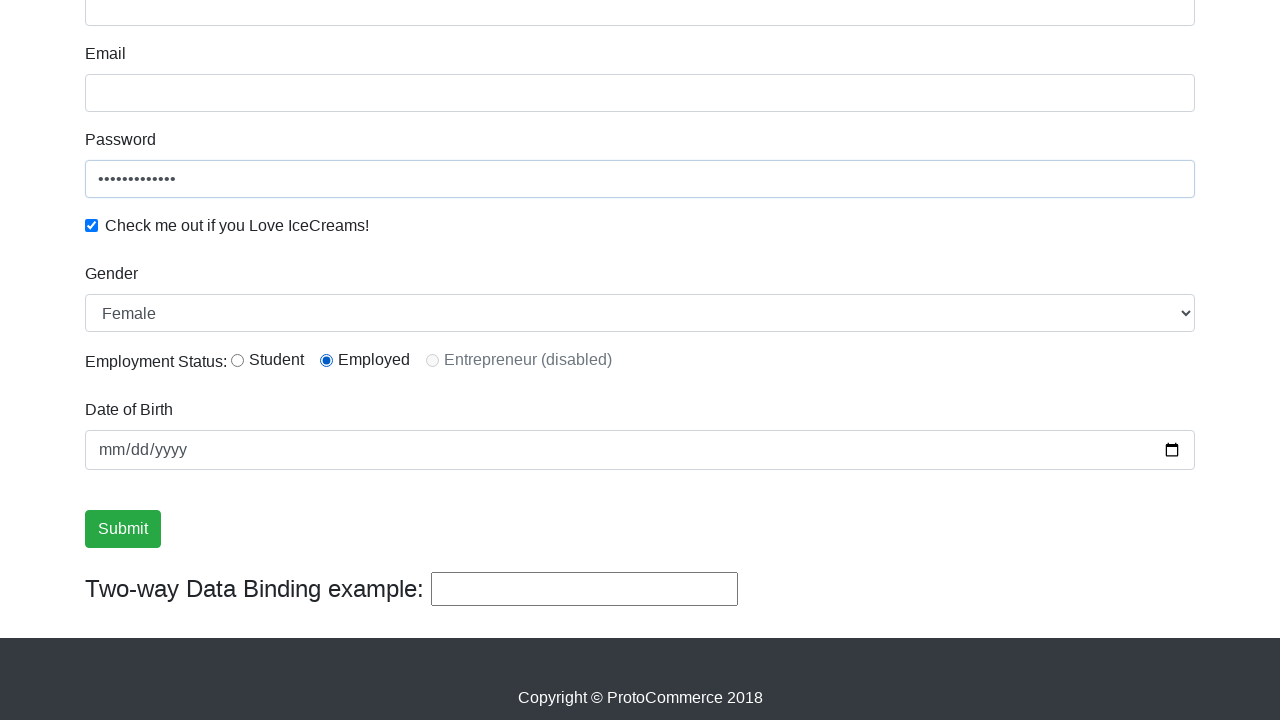

Clicked Submit button to submit the form at (123, 529) on internal:role=button[name="Submit"i]
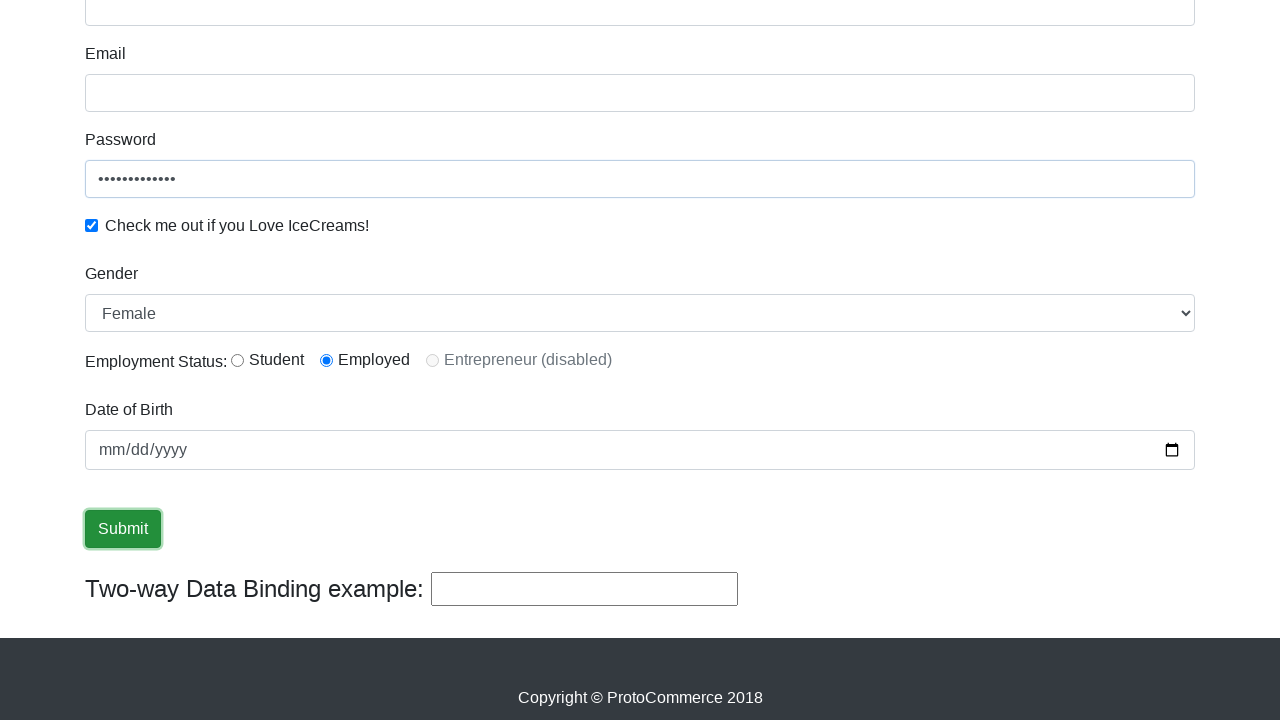

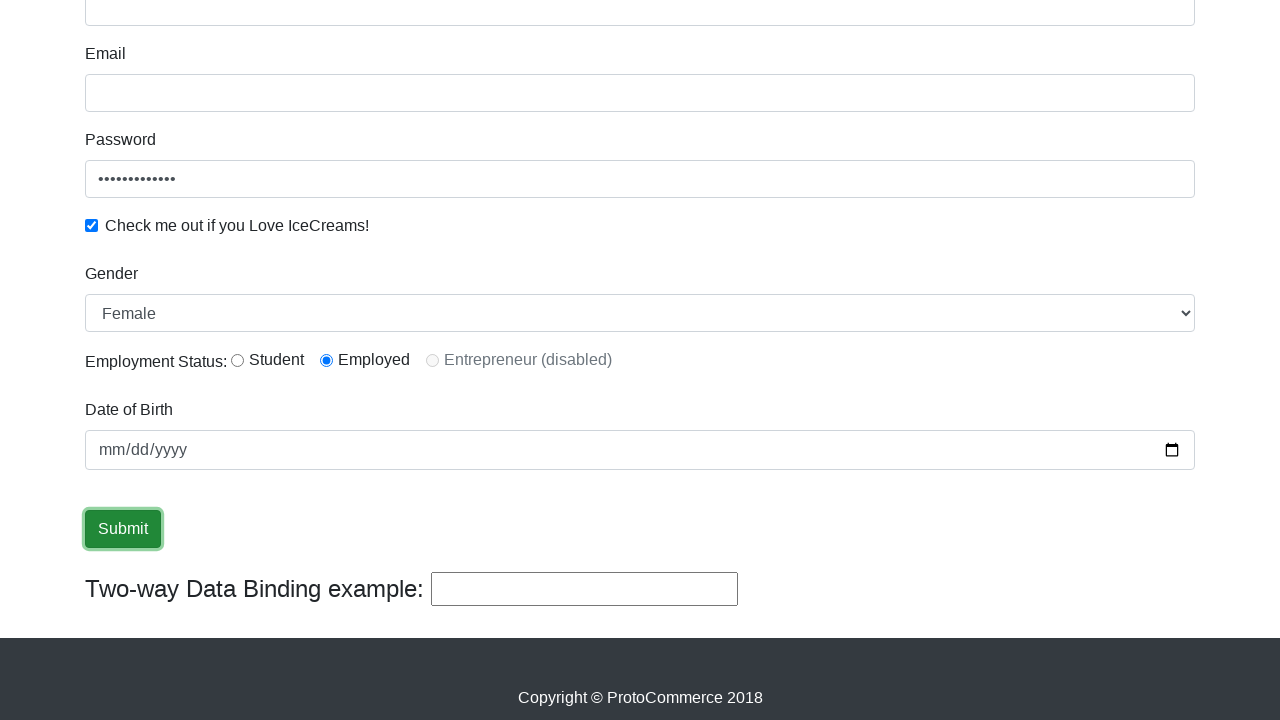